Navigates to a blog page and verifies that a table with headers and data rows is present and accessible

Starting URL: https://omayo.blogspot.com/

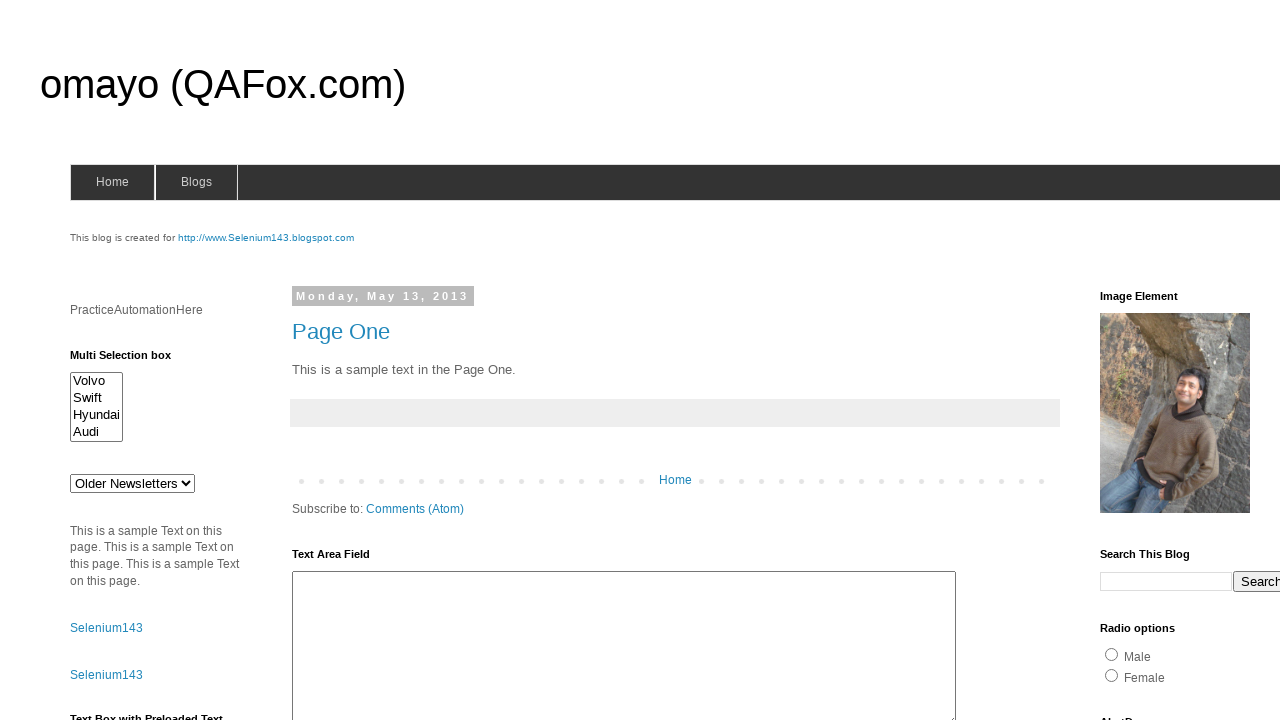

Set viewport size to 1920x1080
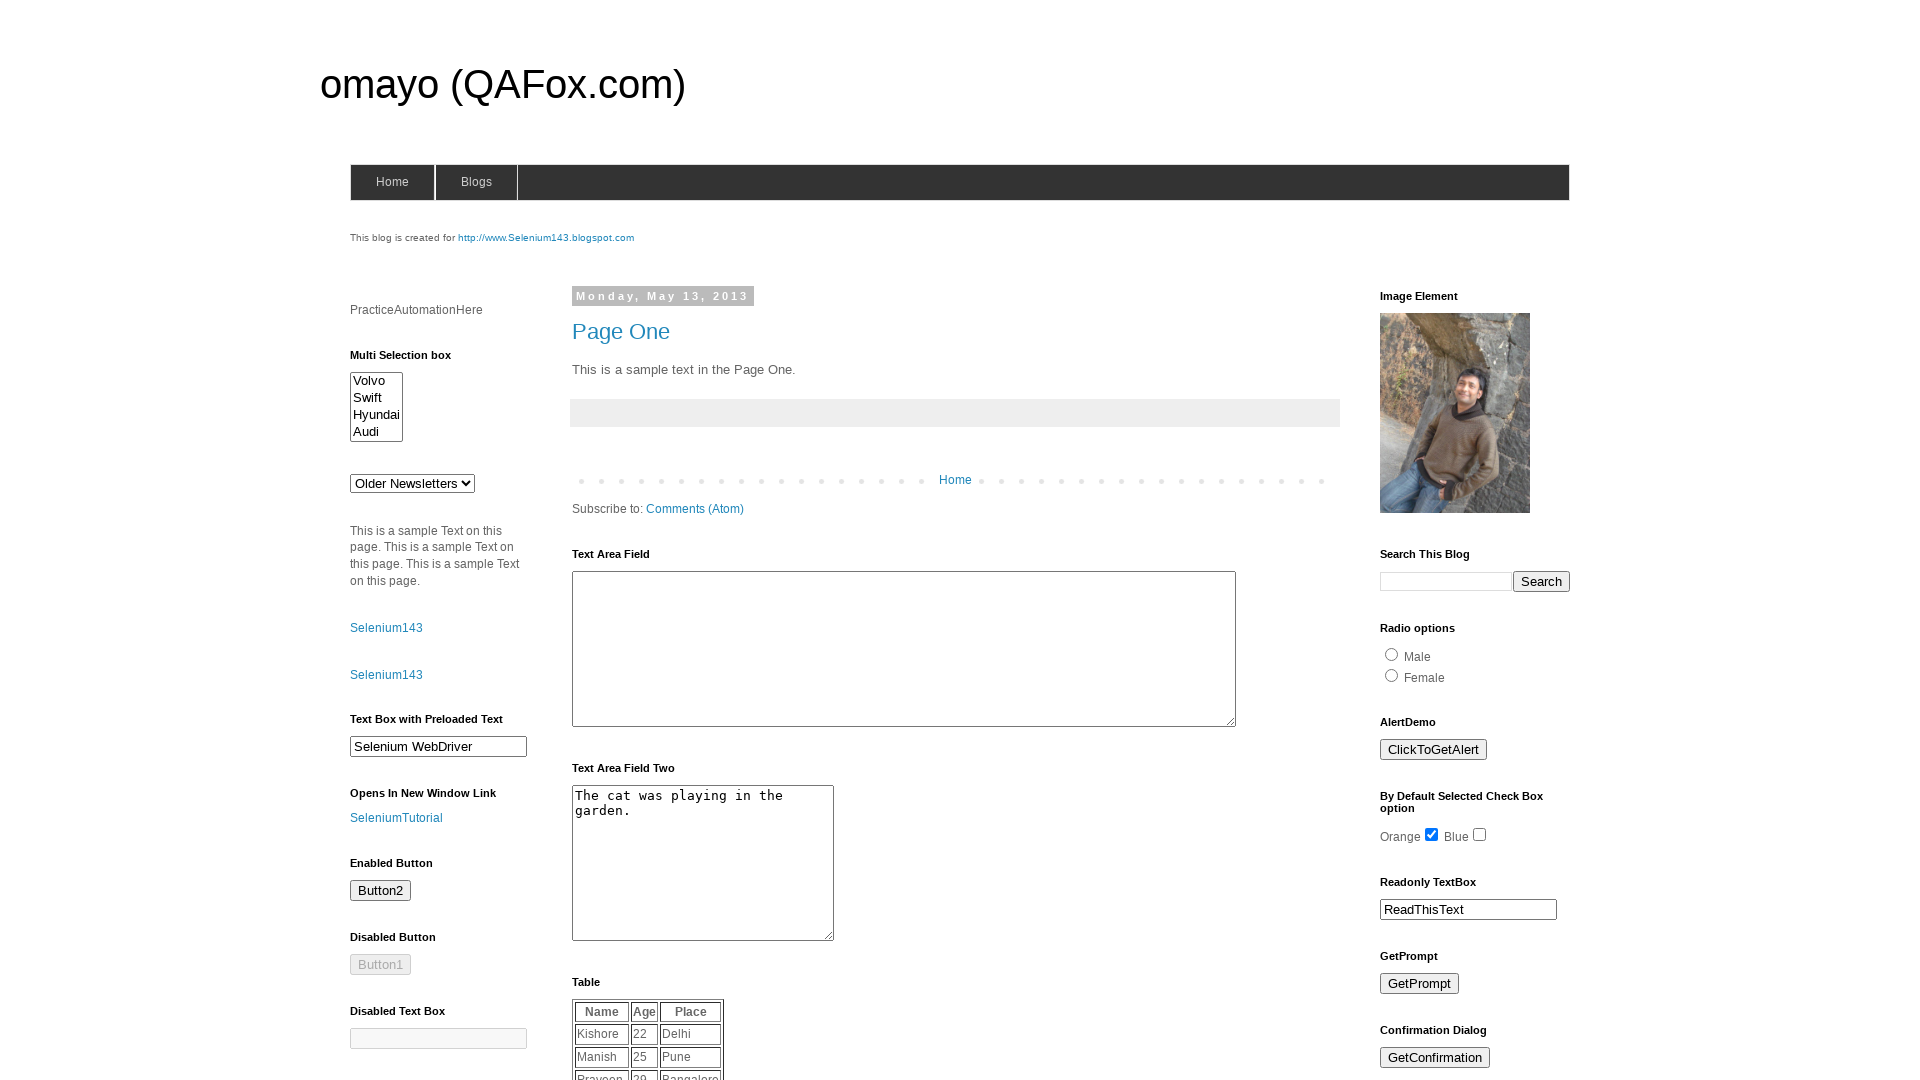

Waited for table headers in table1 to be present
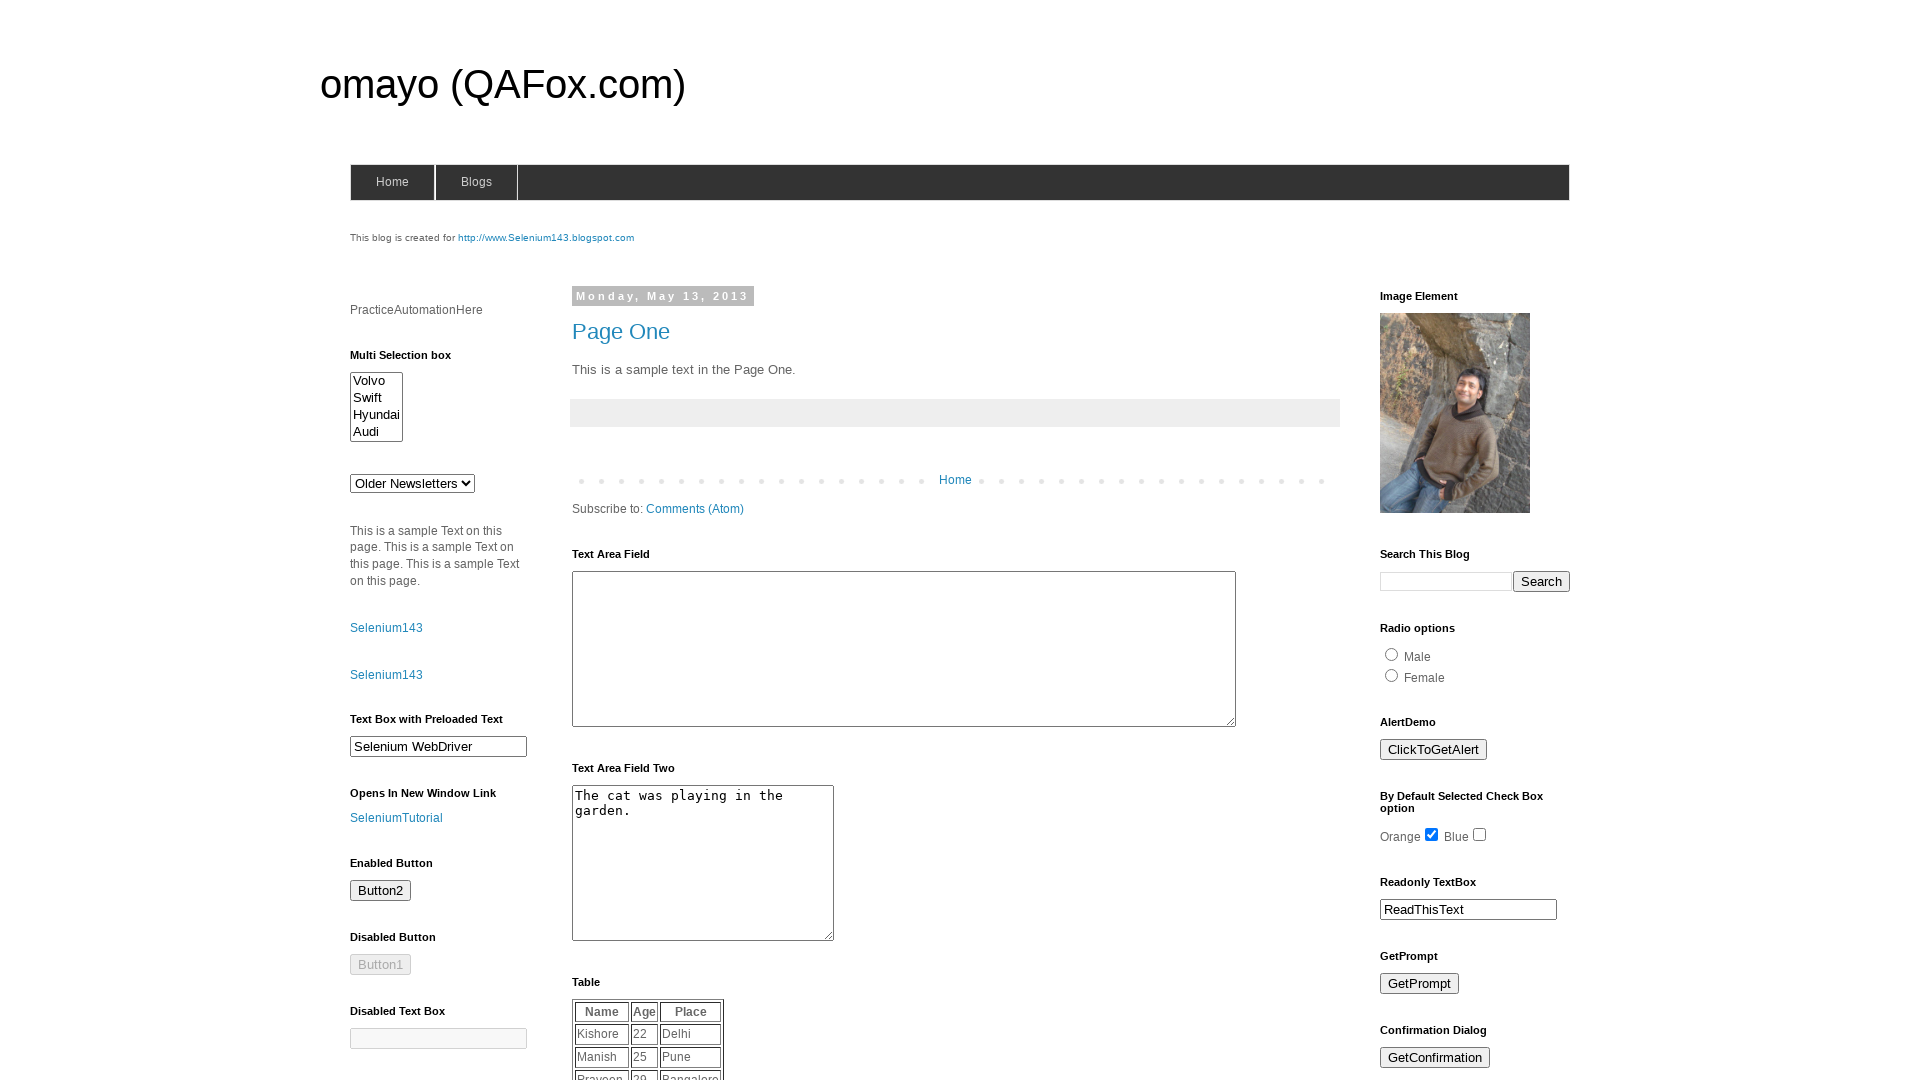

Waited for table rows in table1 tbody to be present
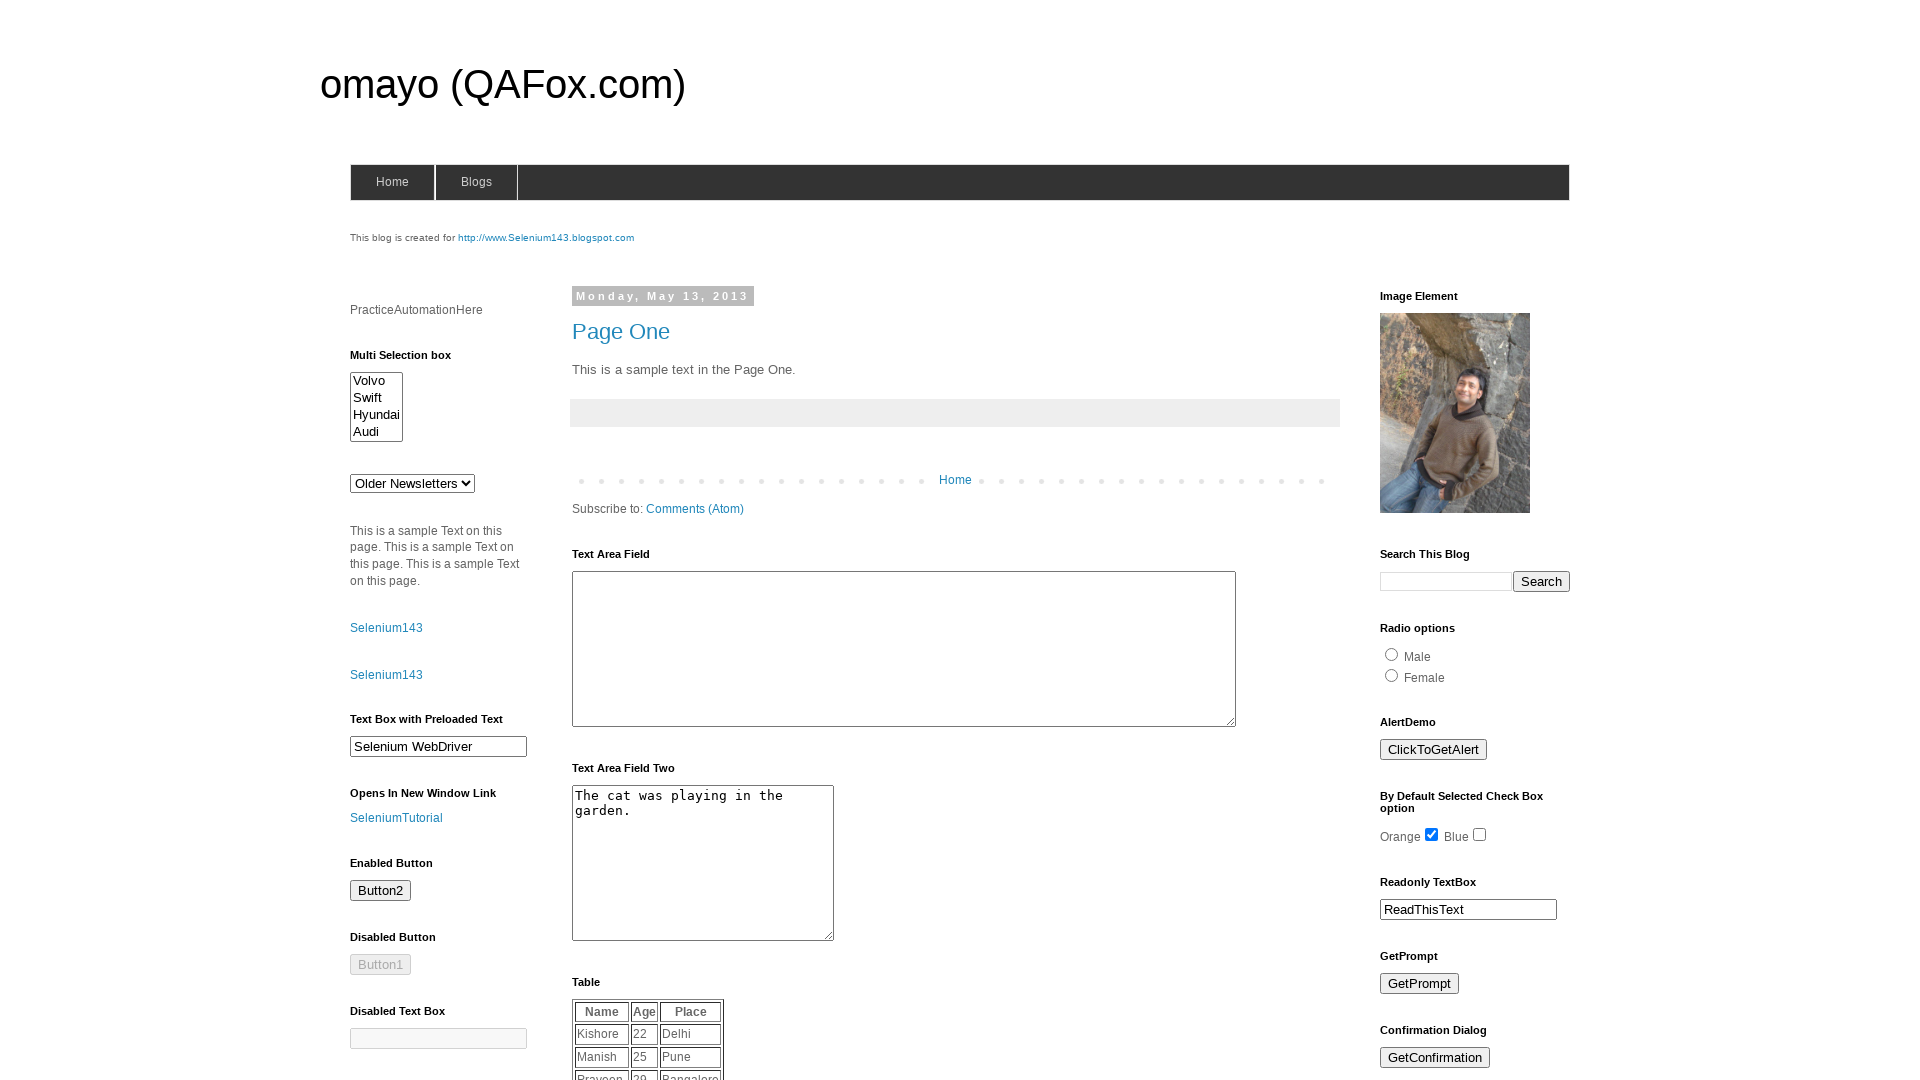

Waited for first data cell in table1 to be present
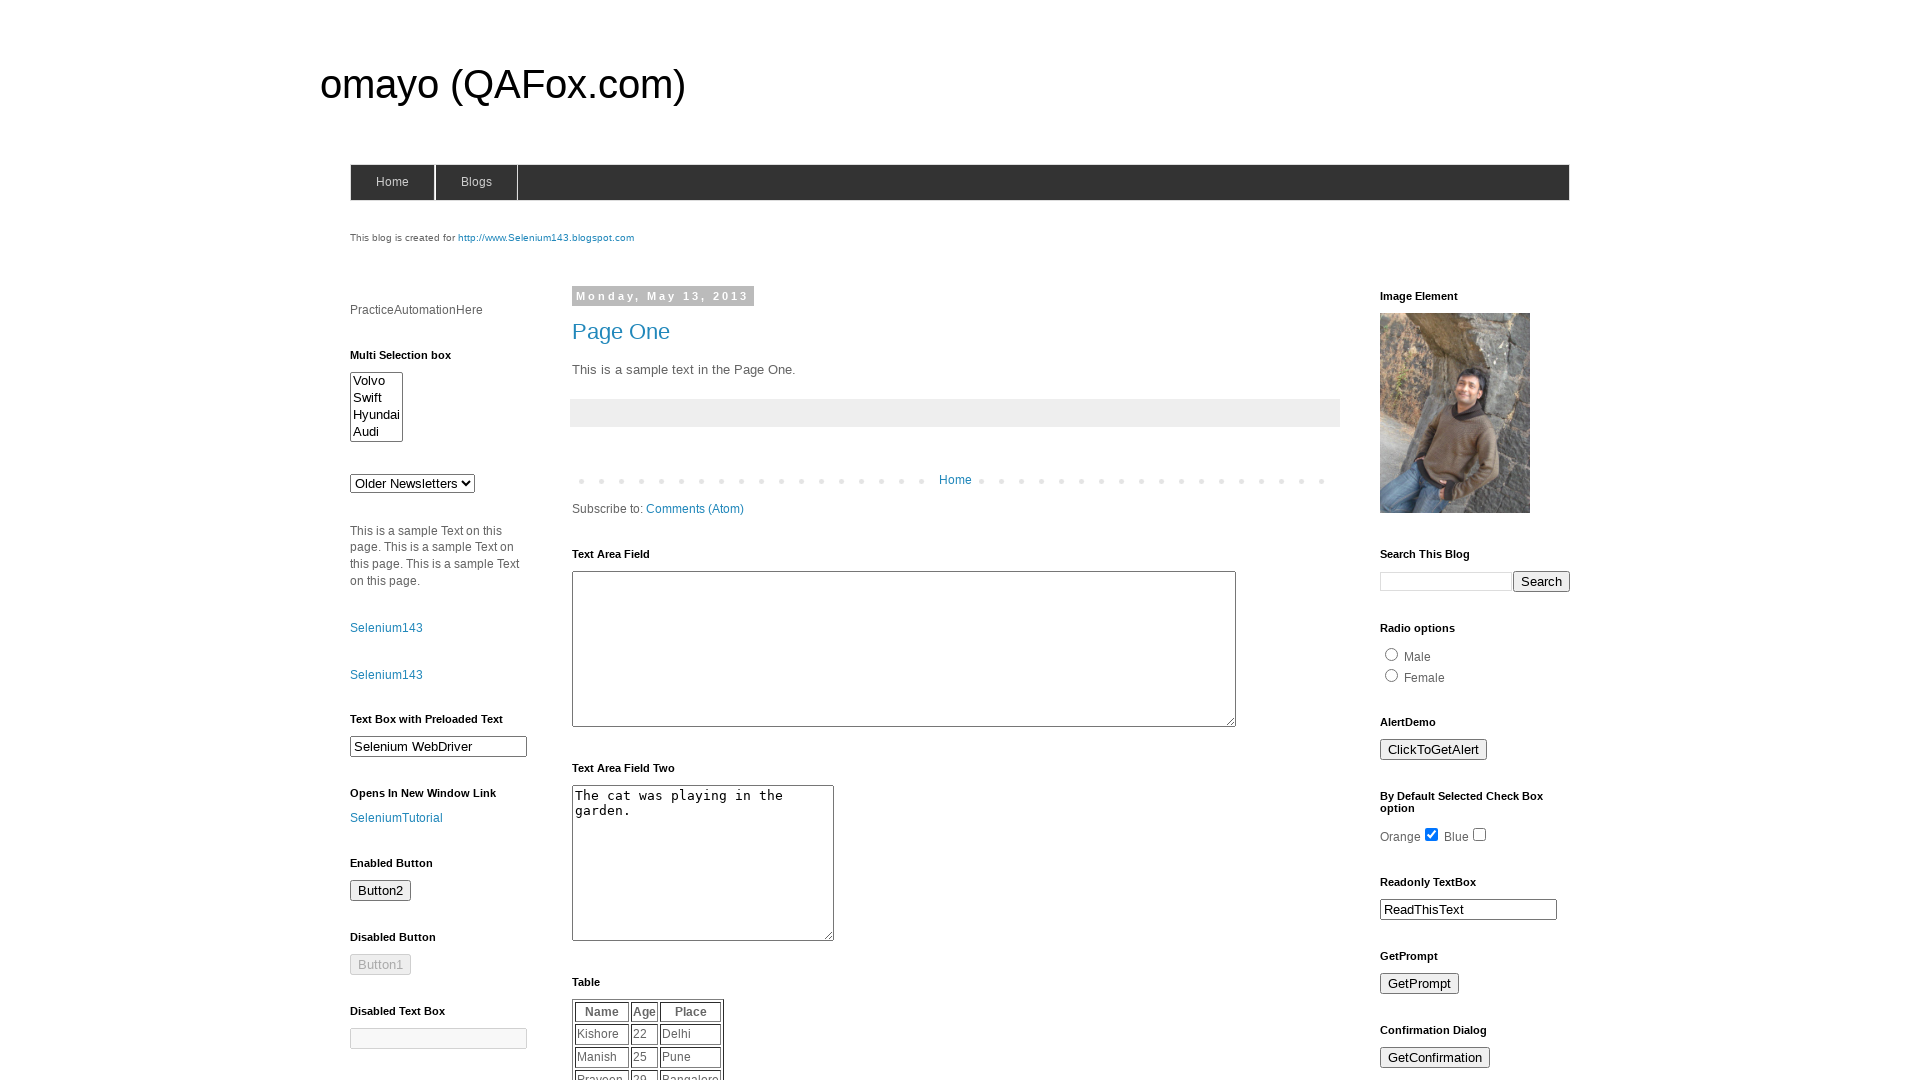

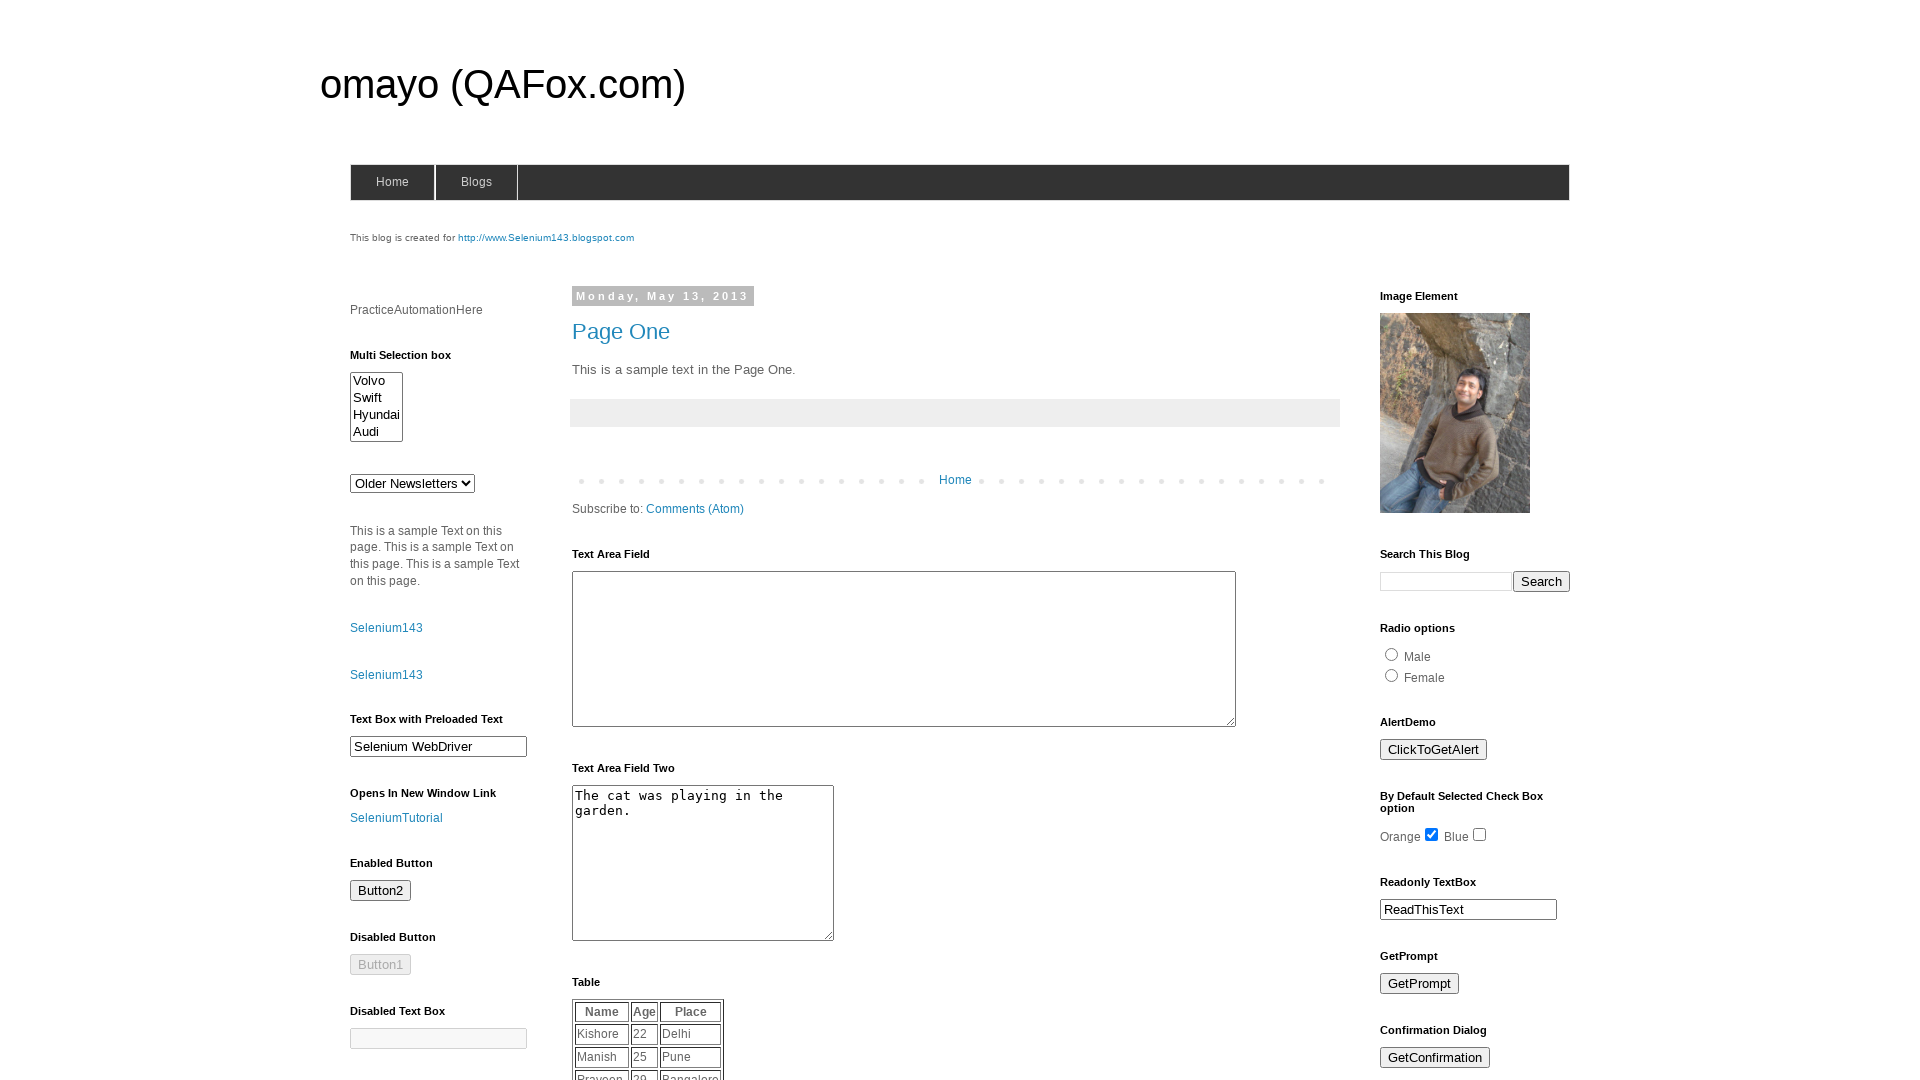